Tests that main section and footer become visible after creating a todo item

Starting URL: https://todomvc.com/examples/react/dist/

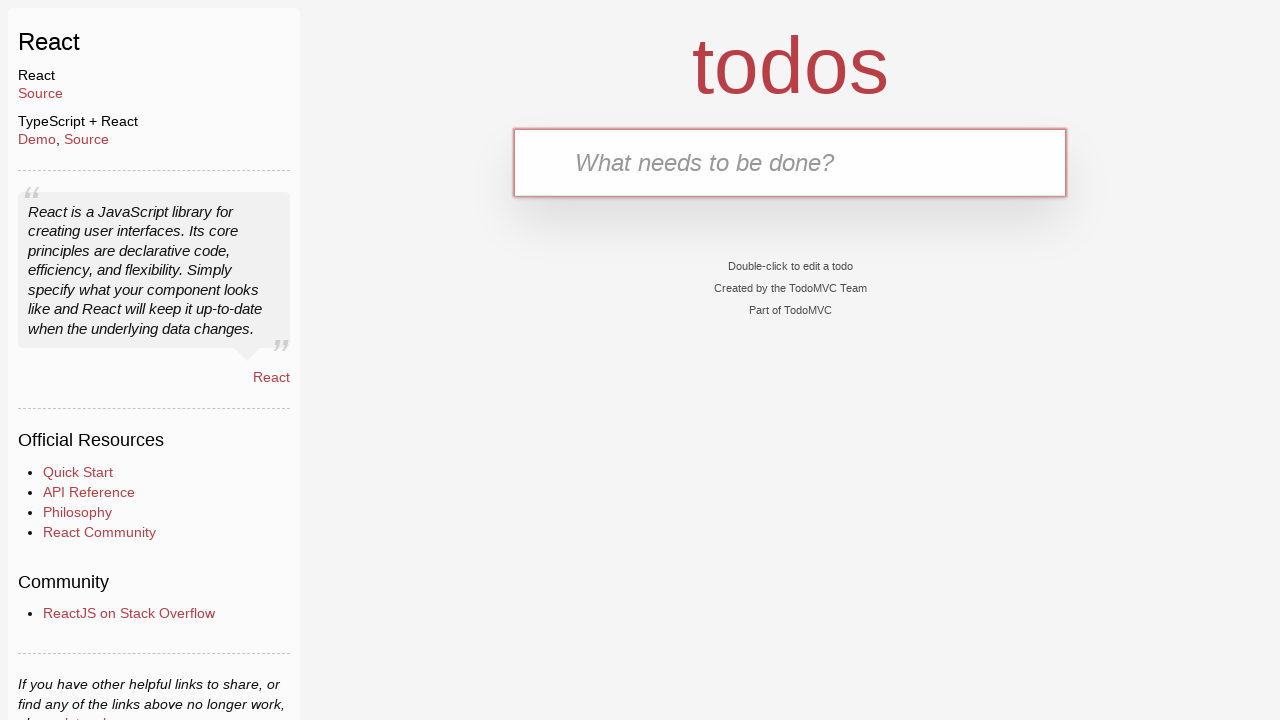

Filled new todo input with 'Display Main and Footer' on .new-todo
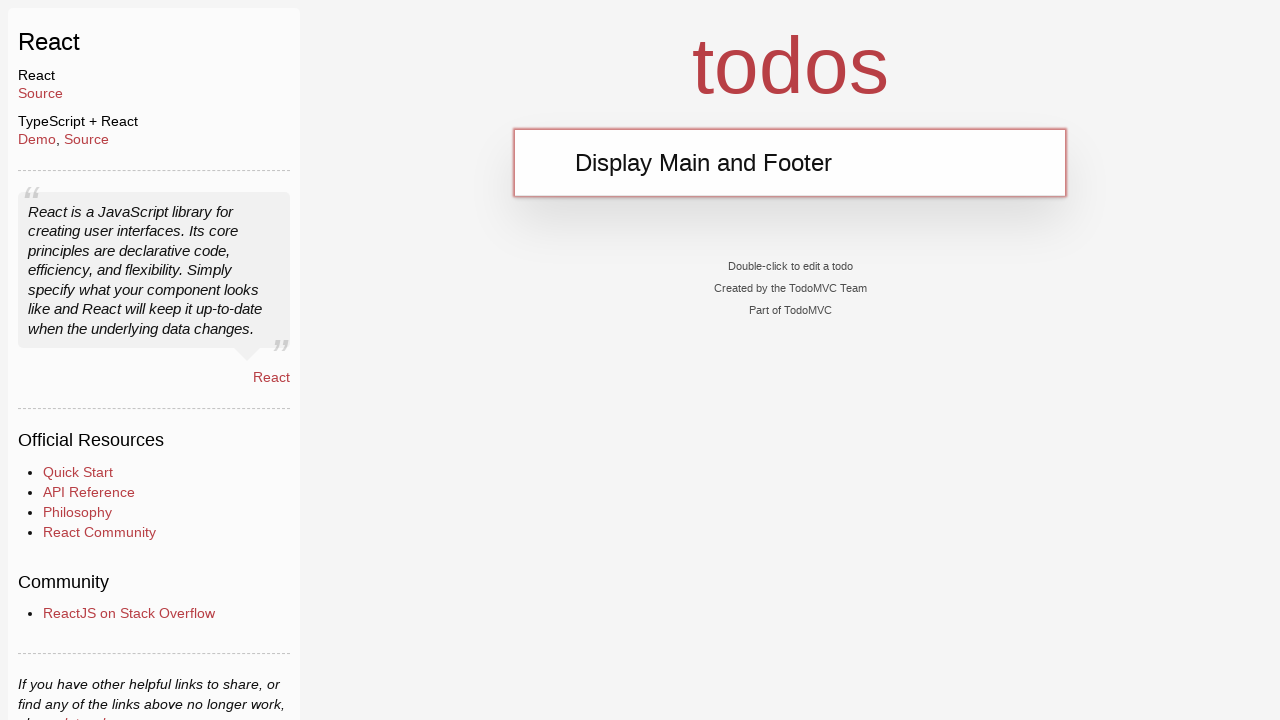

Pressed Enter to create the todo item on .new-todo
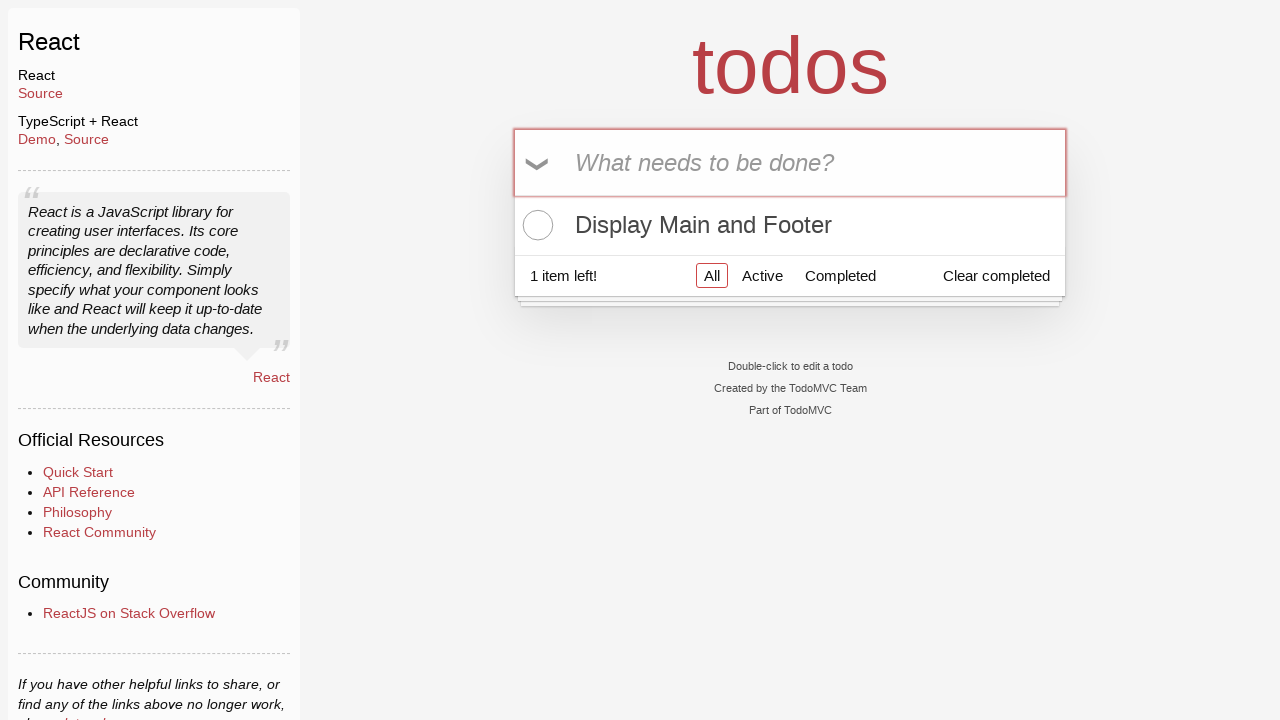

Todo item appeared in the list
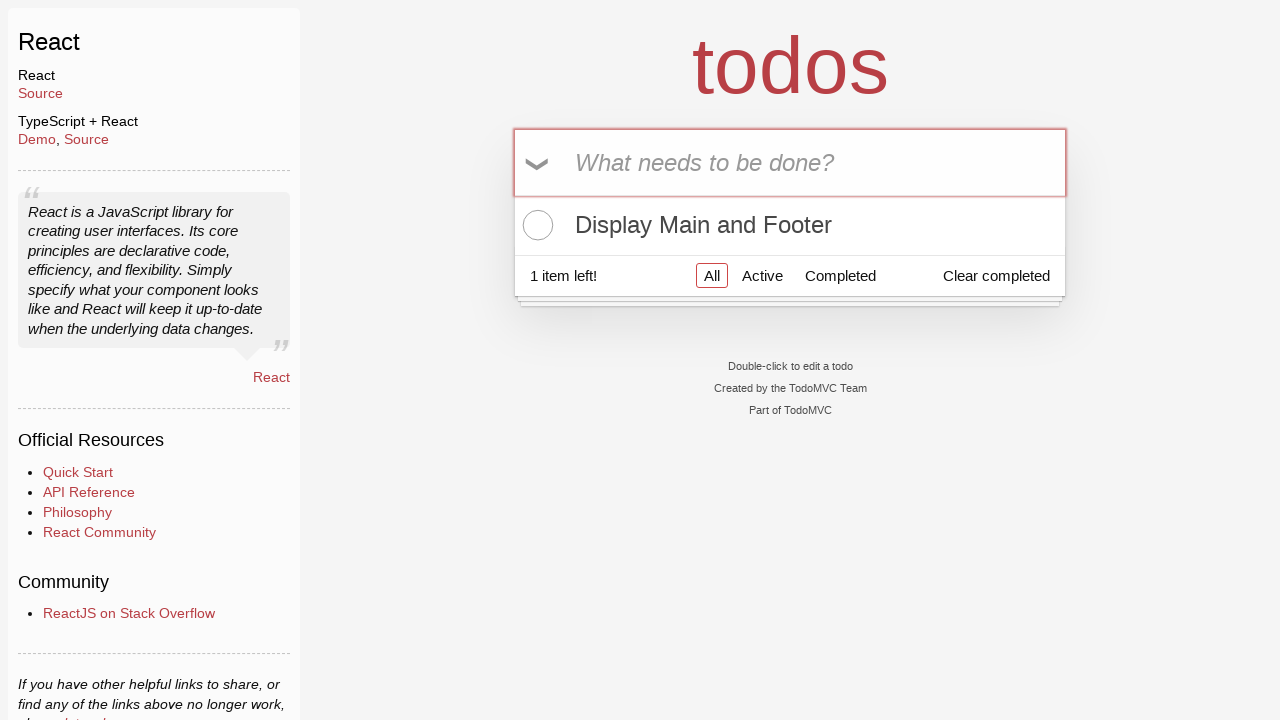

Asserted that footer section is now visible
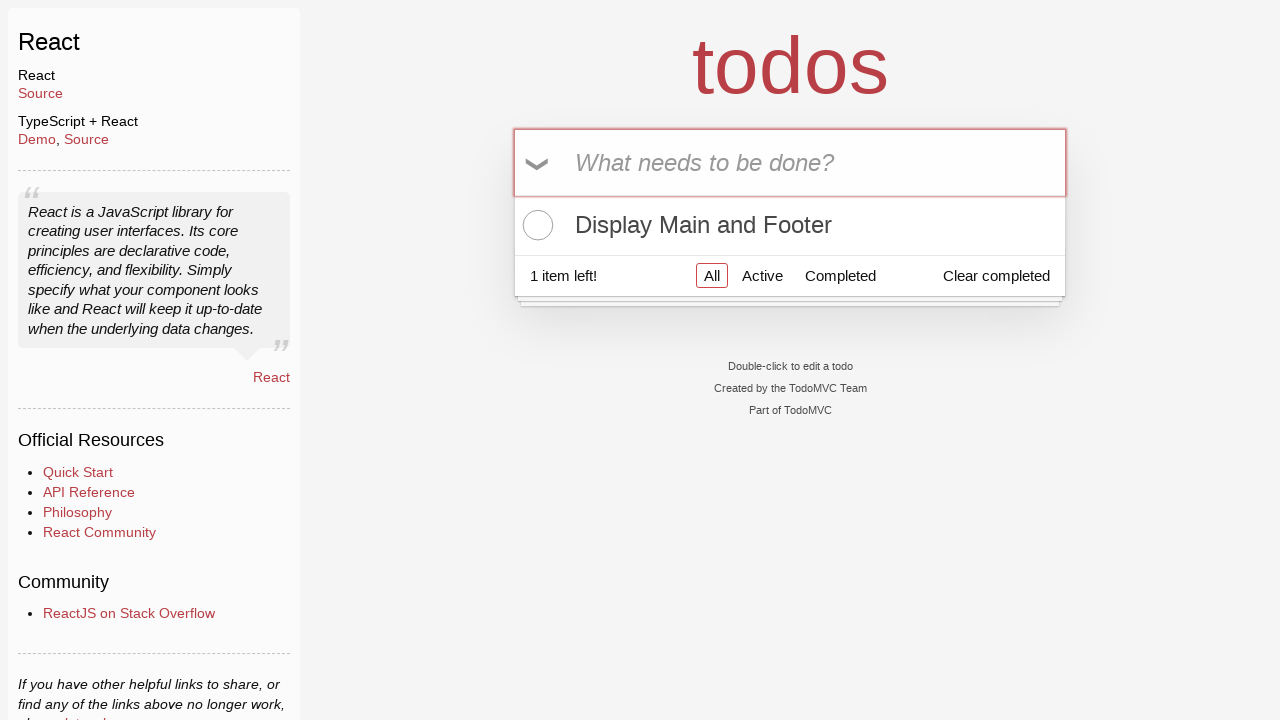

Asserted that main section is now visible
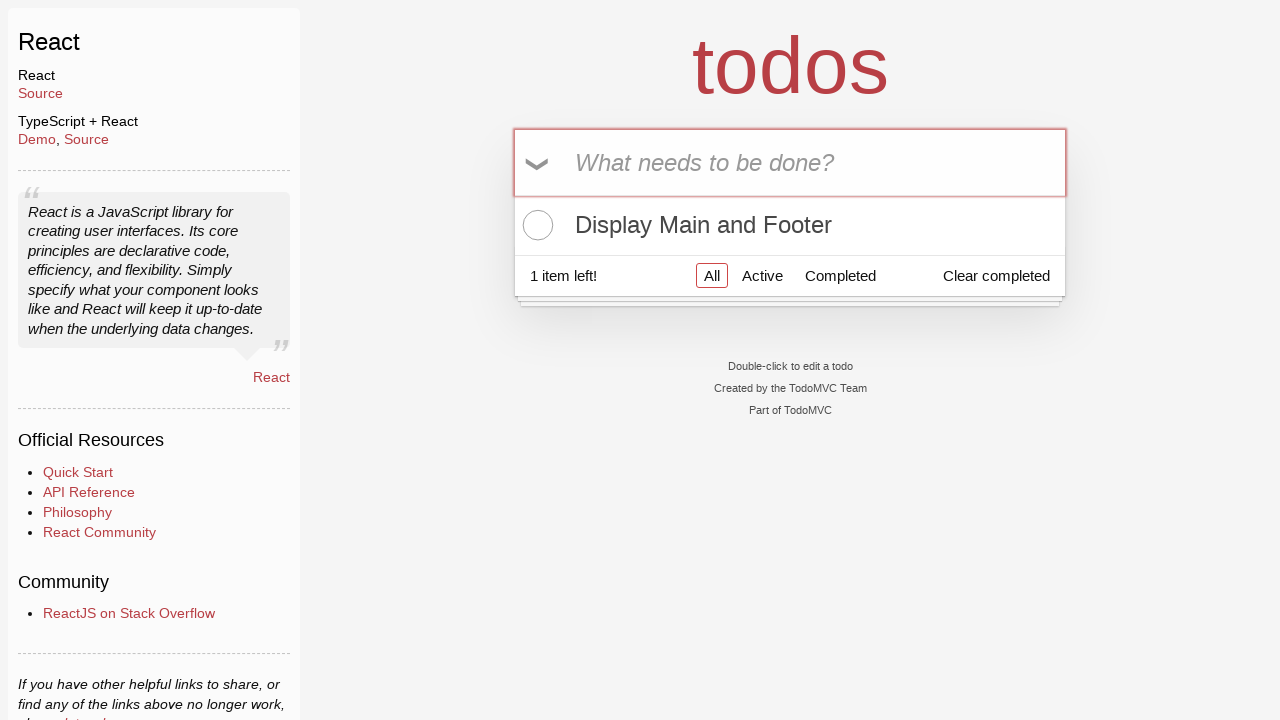

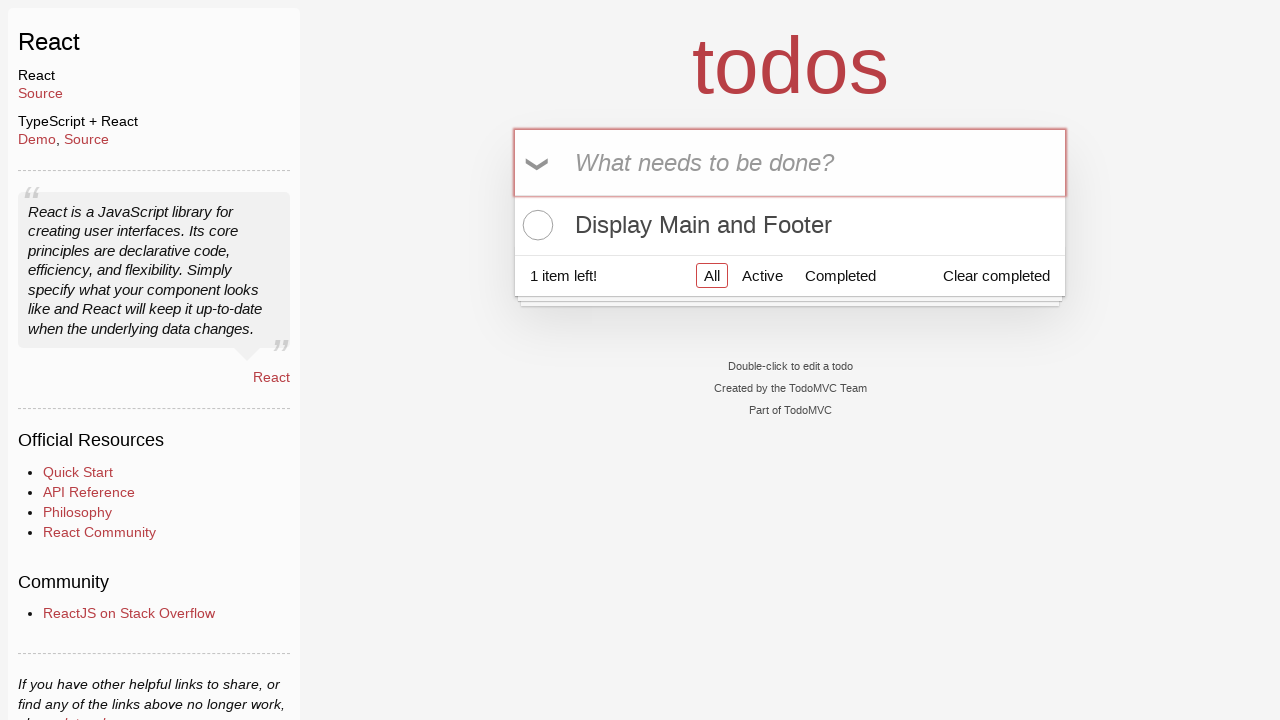